Navigates to the Form Authentication page and verifies the login icon is displayed

Starting URL: https://the-internet.herokuapp.com

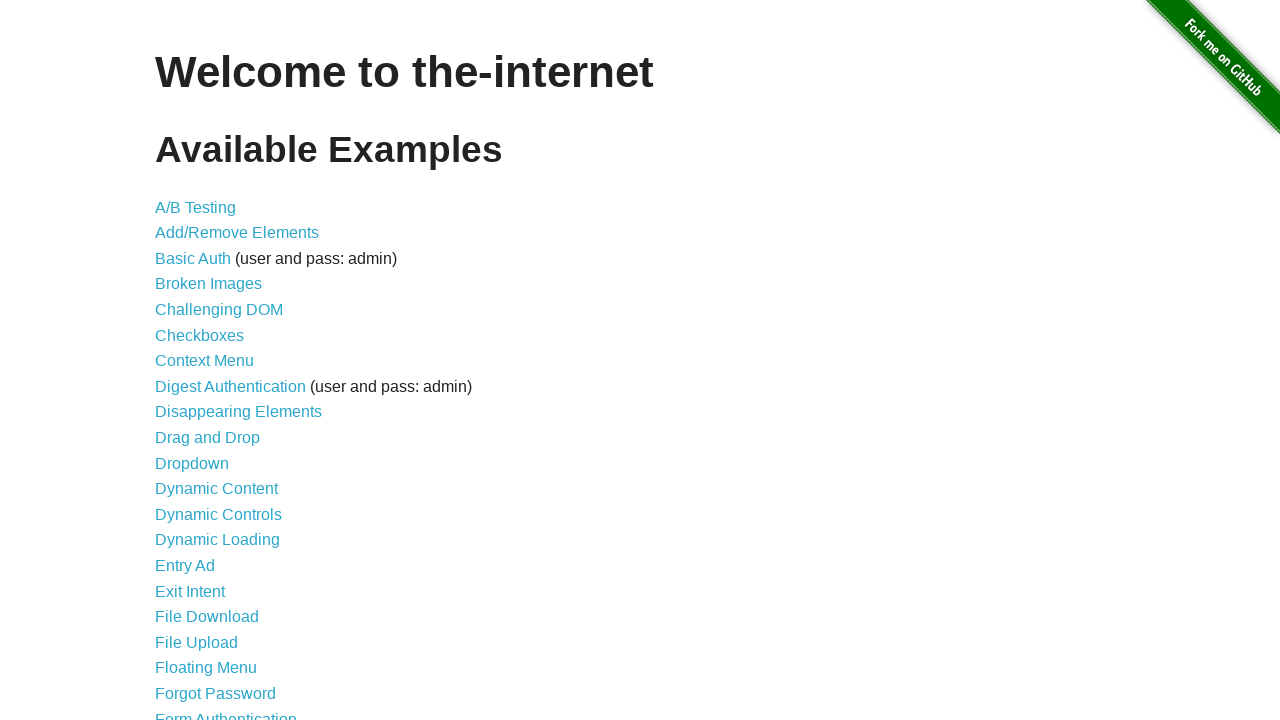

Clicked on Form Authentication link at (226, 712) on xpath=//a[normalize-space()='Form Authentication']
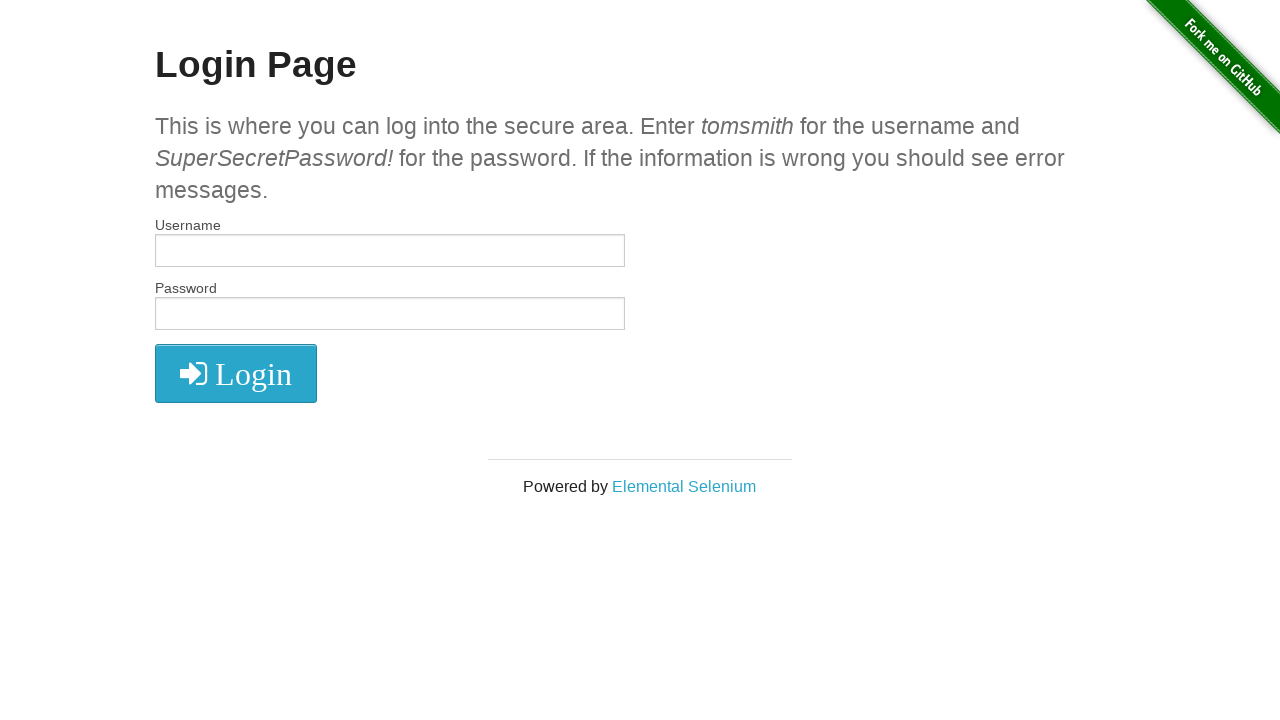

Login icon element loaded and ready
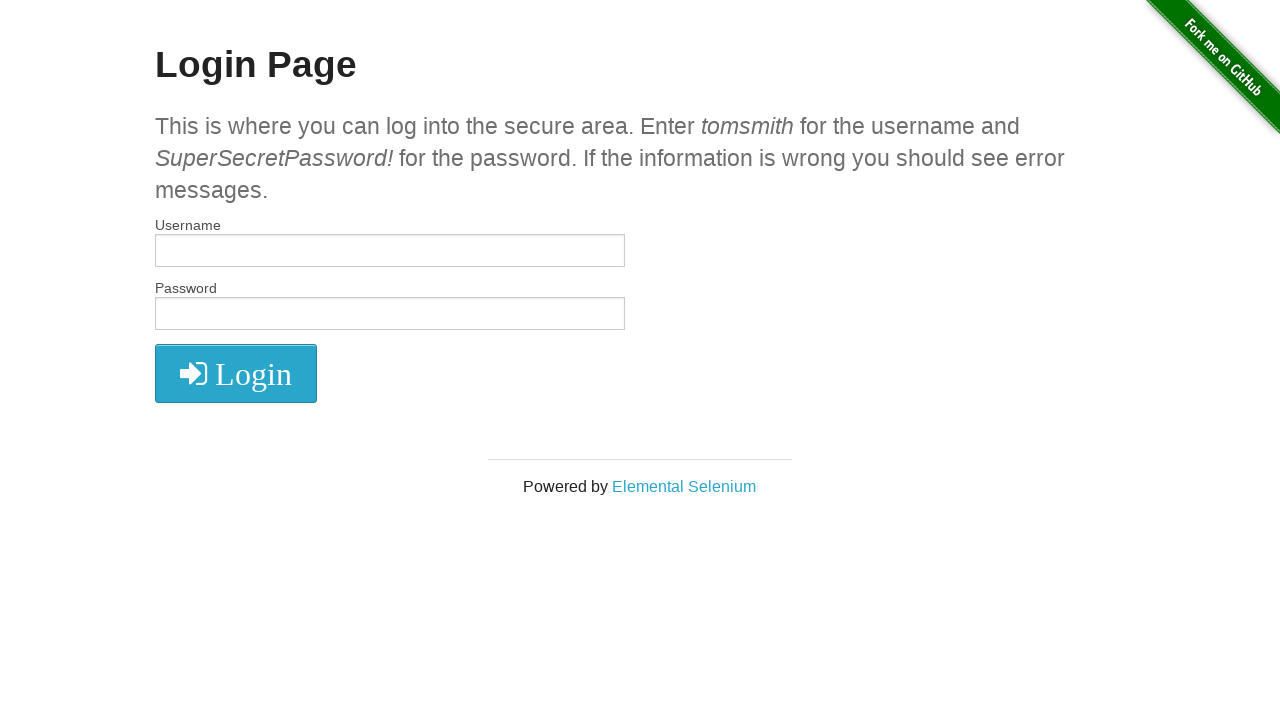

Verified login icon is displayed on the page
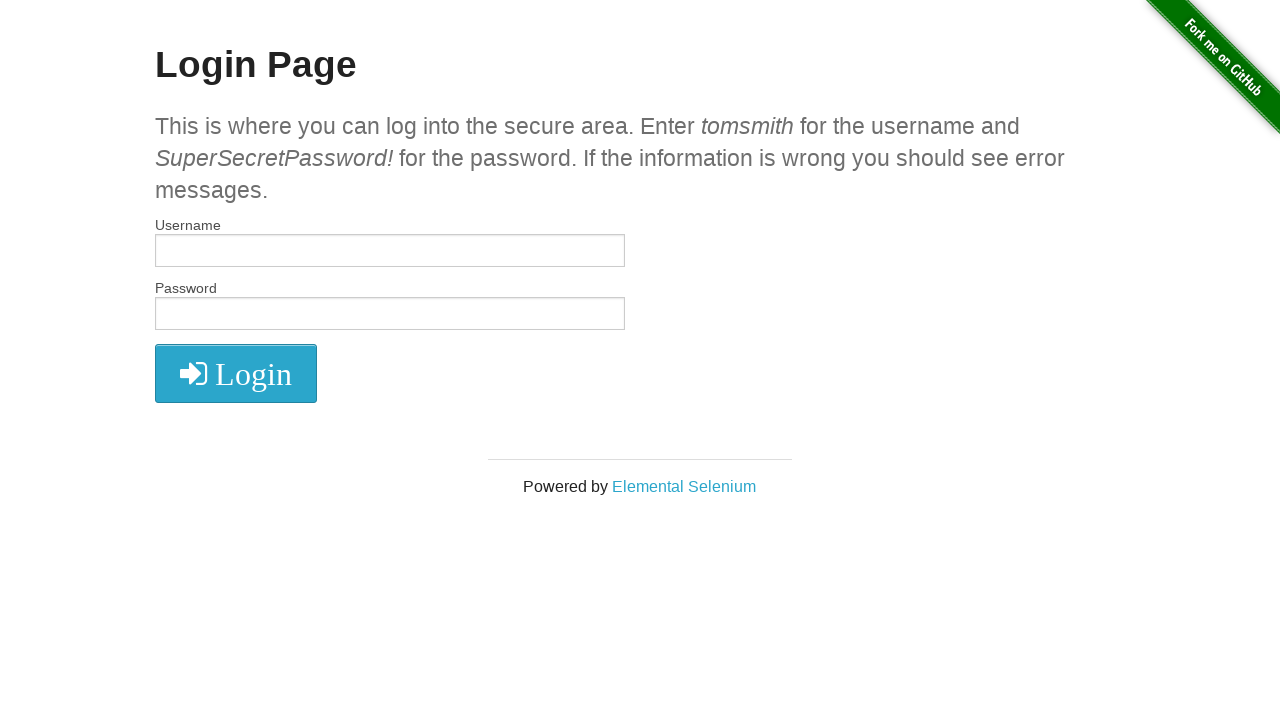

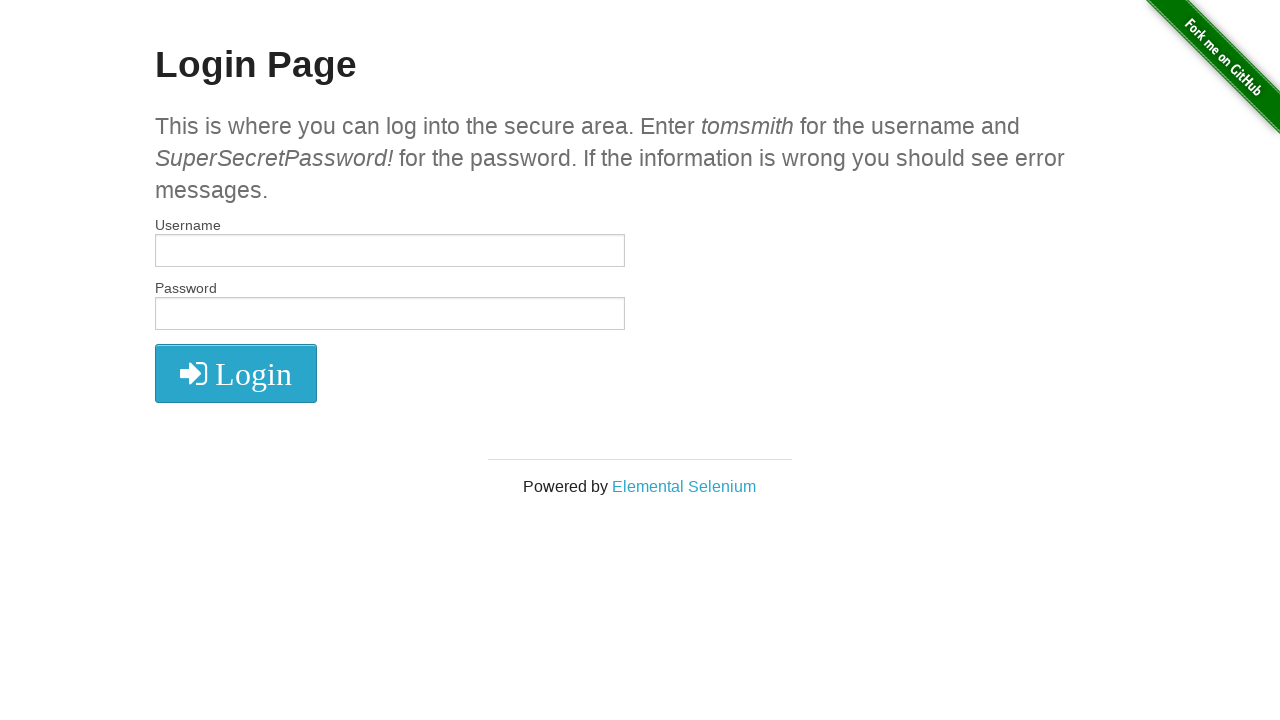